Tests jQuery UI selectable functionality by performing click-and-hold actions to select multiple list items

Starting URL: https://jqueryui.com/selectable/

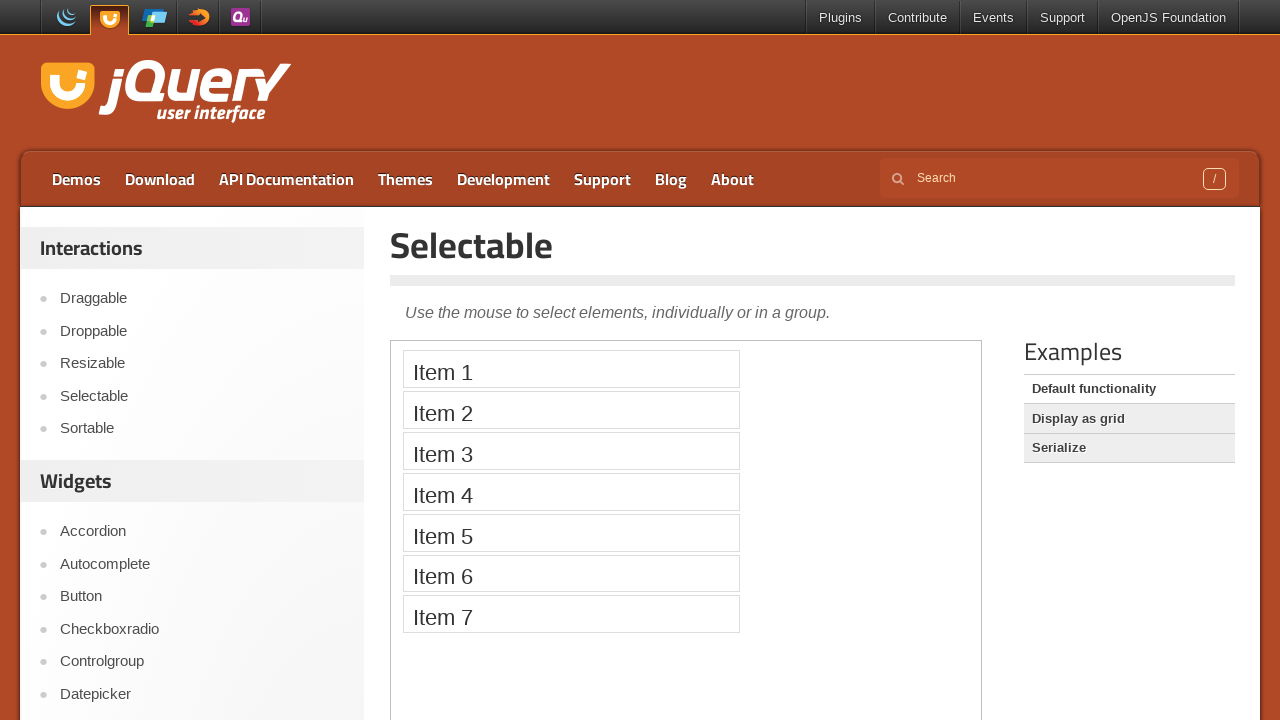

Located the demo frame containing selectable items
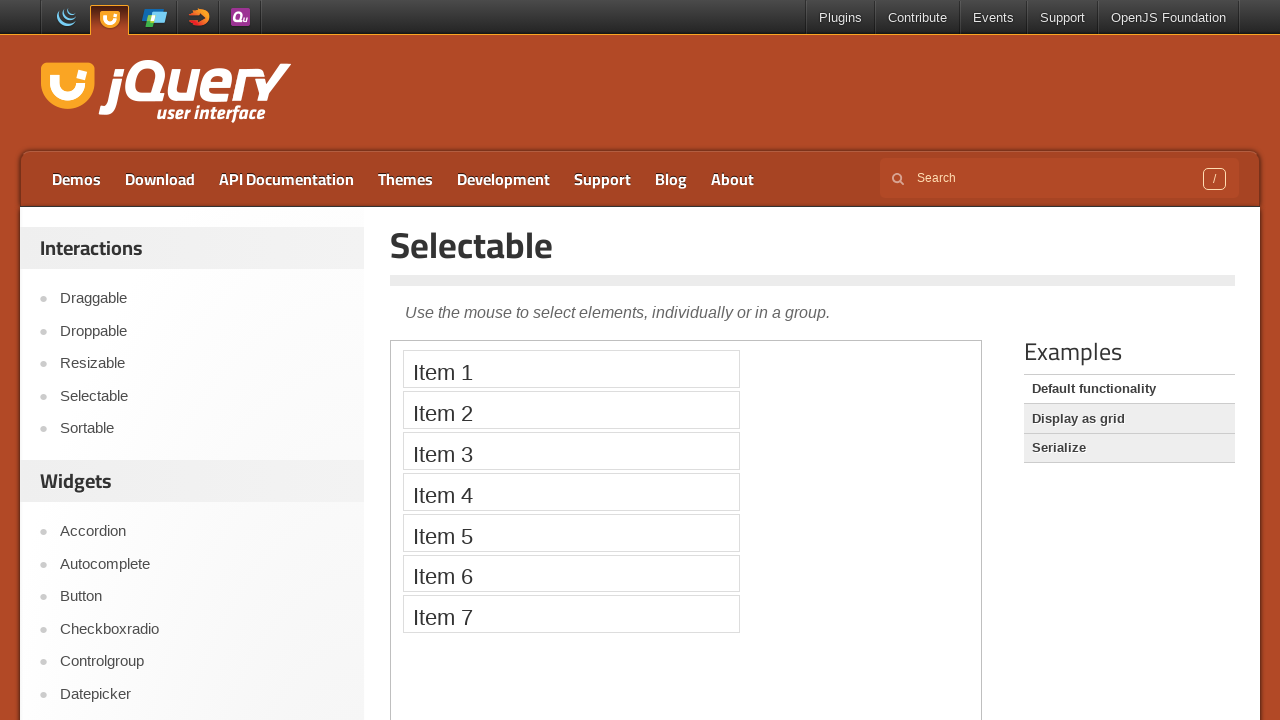

Located the first selectable list item
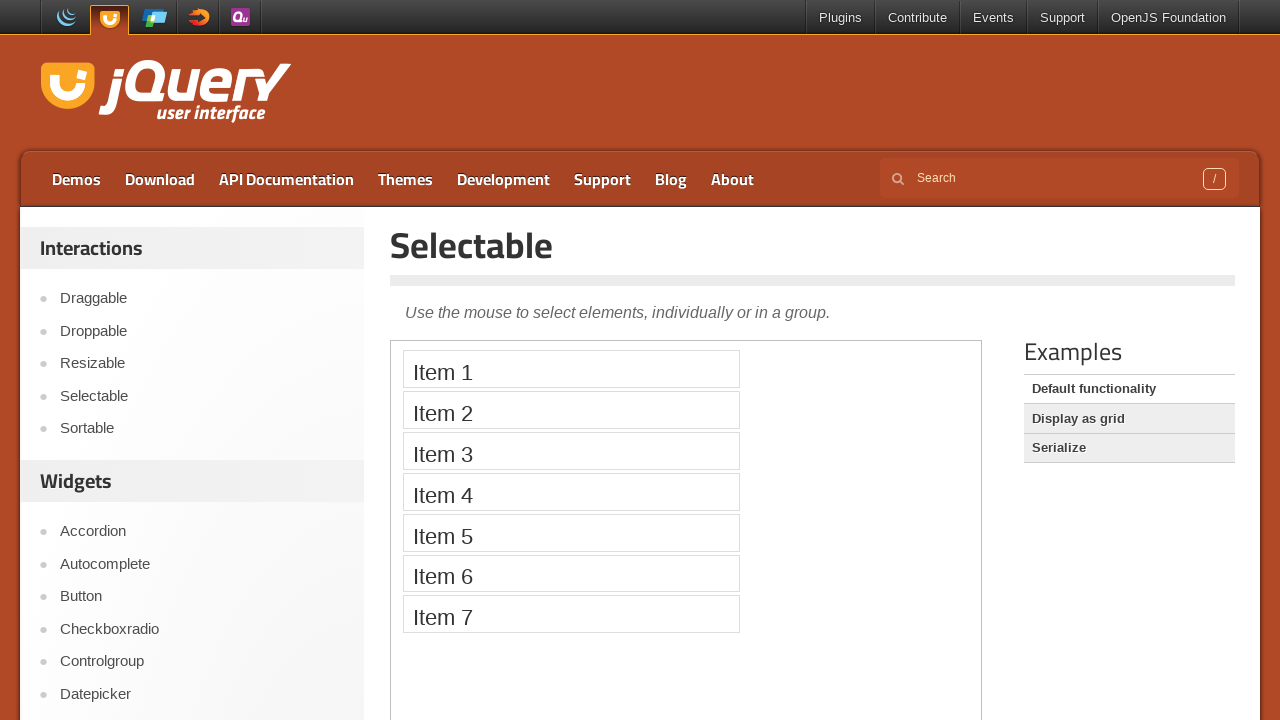

Located the fourth selectable list item
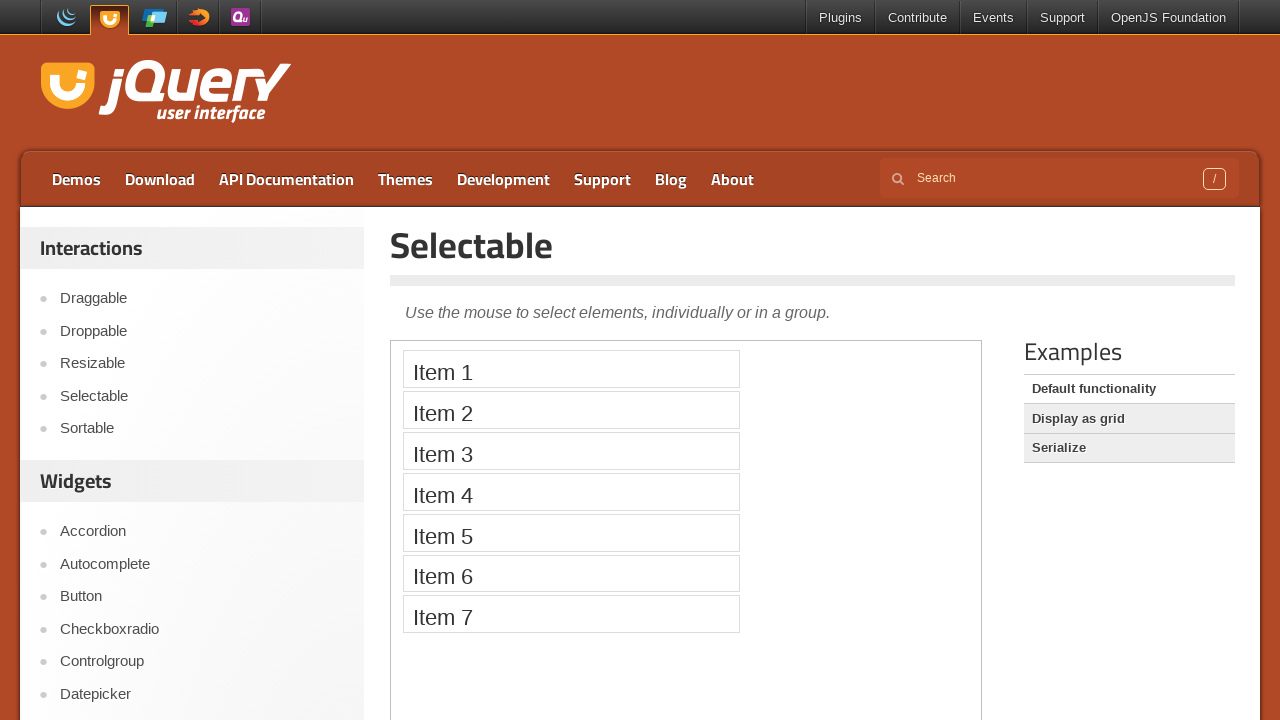

Performed click-and-hold drag operation from first to fourth list item to select multiple items at (571, 492)
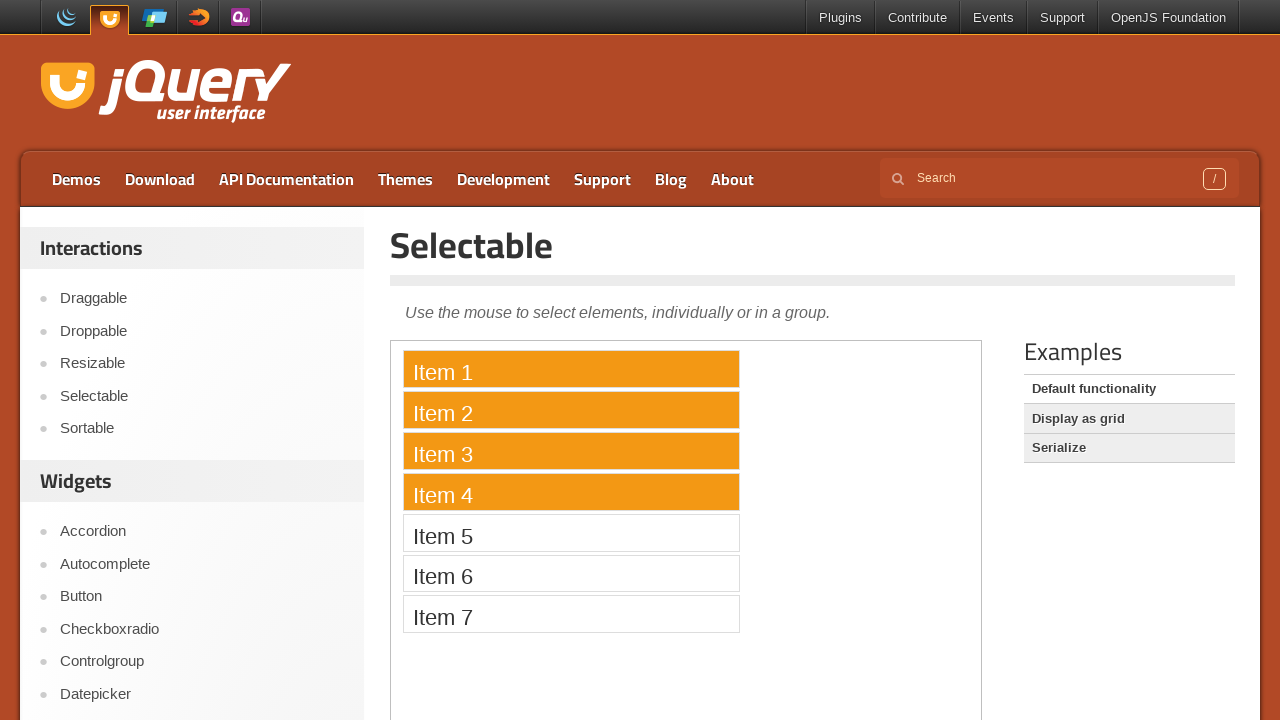

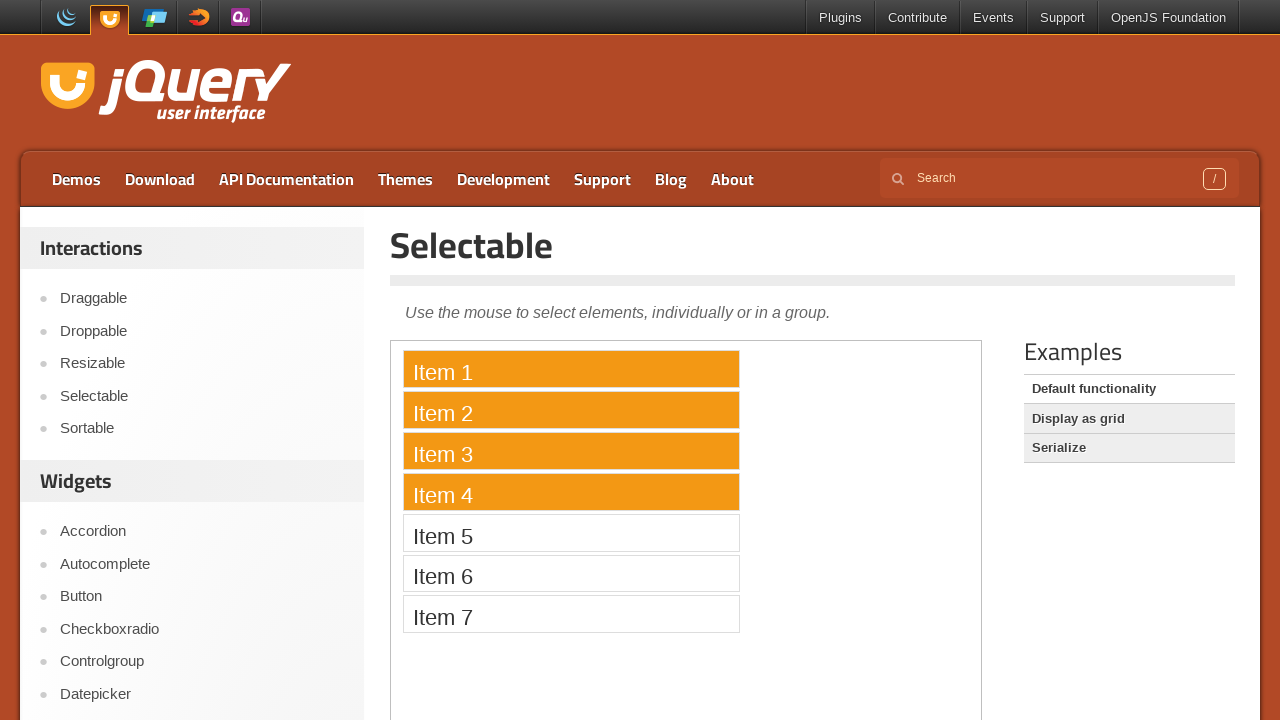